Tests the autocomplete functionality by typing a partial country name and using keyboard navigation to select from the dropdown suggestions

Starting URL: https://rahulshettyacademy.com/AutomationPractice/

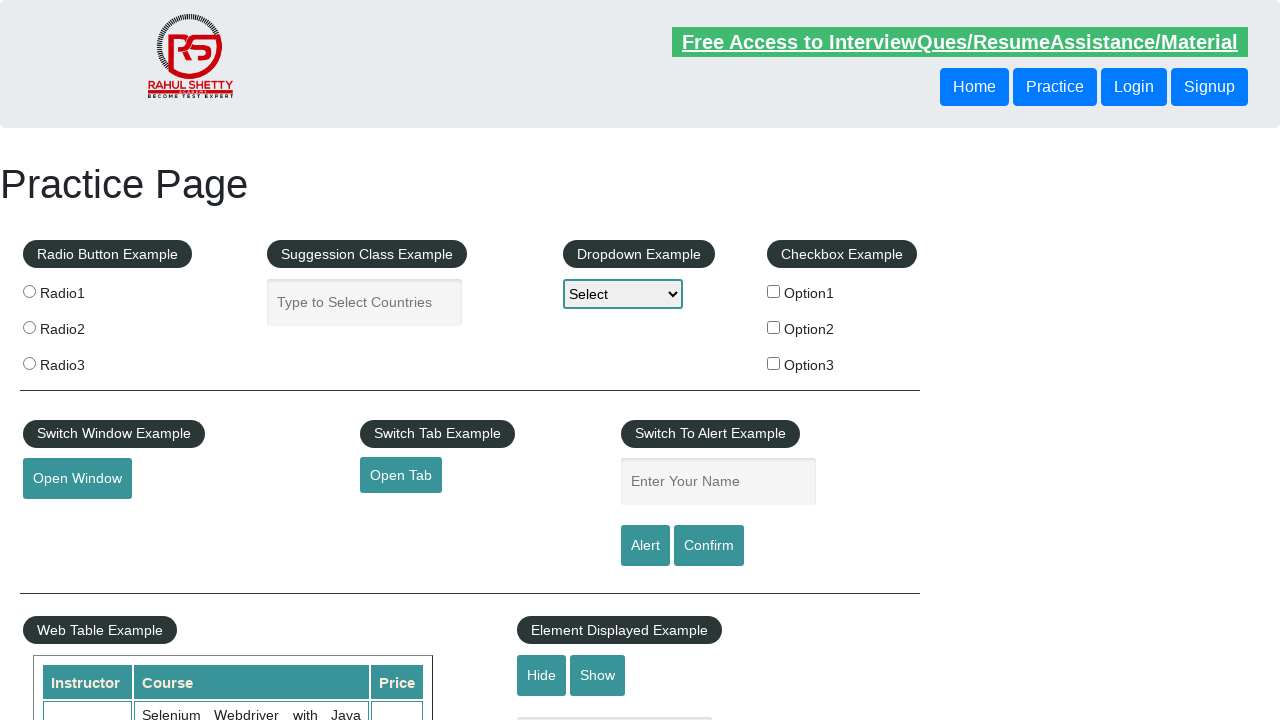

Filled autocomplete field with partial country name 'ind' on #autocomplete
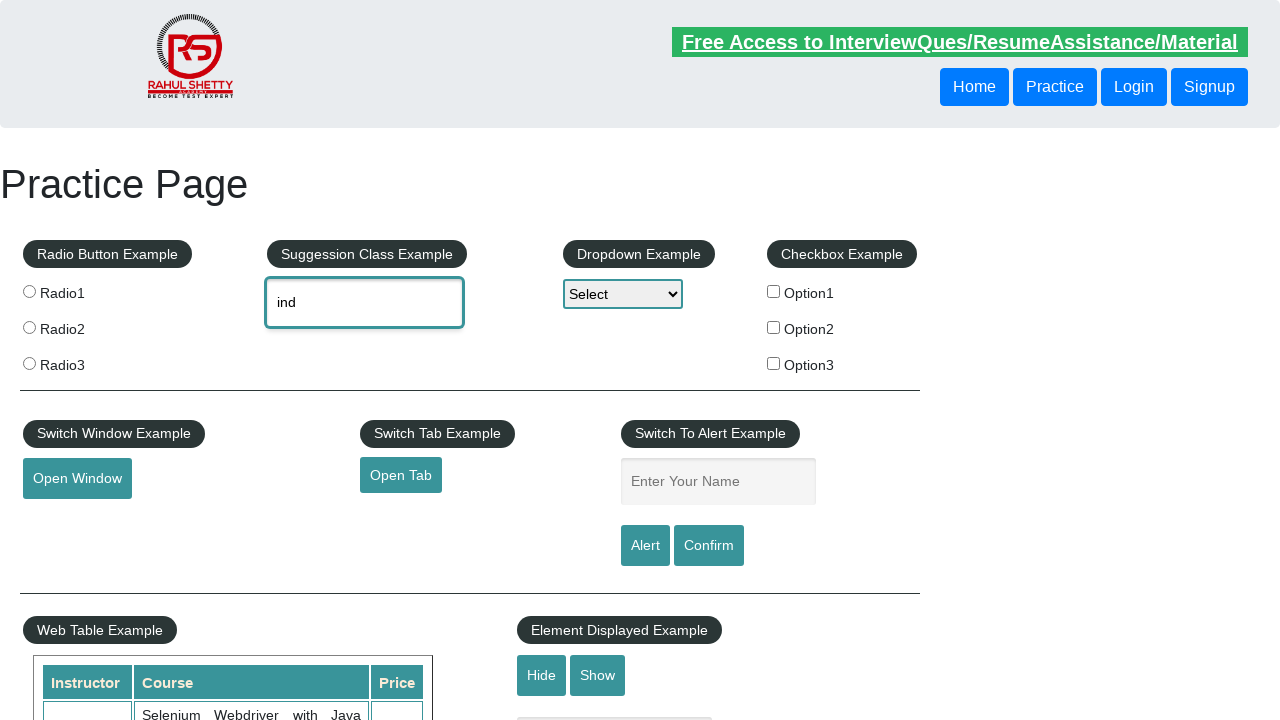

Waited 2 seconds for autocomplete dropdown suggestions to appear
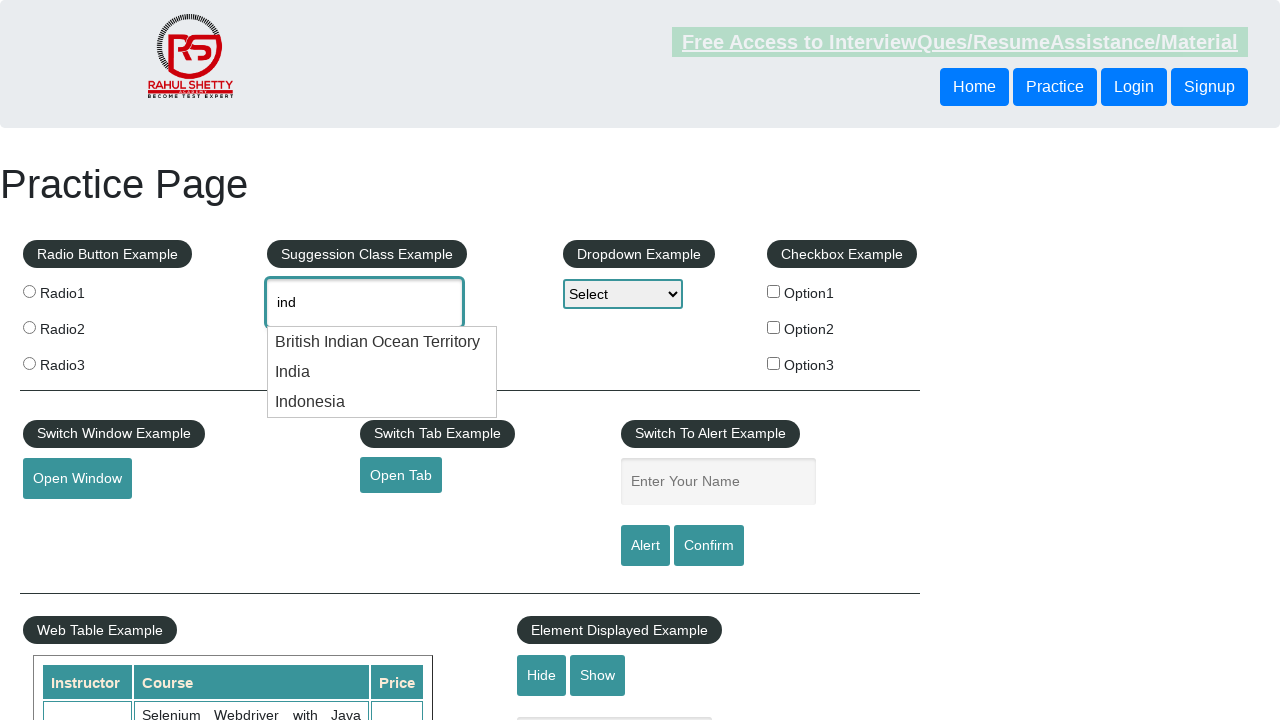

Pressed ArrowDown to navigate to first suggestion in dropdown on #autocomplete
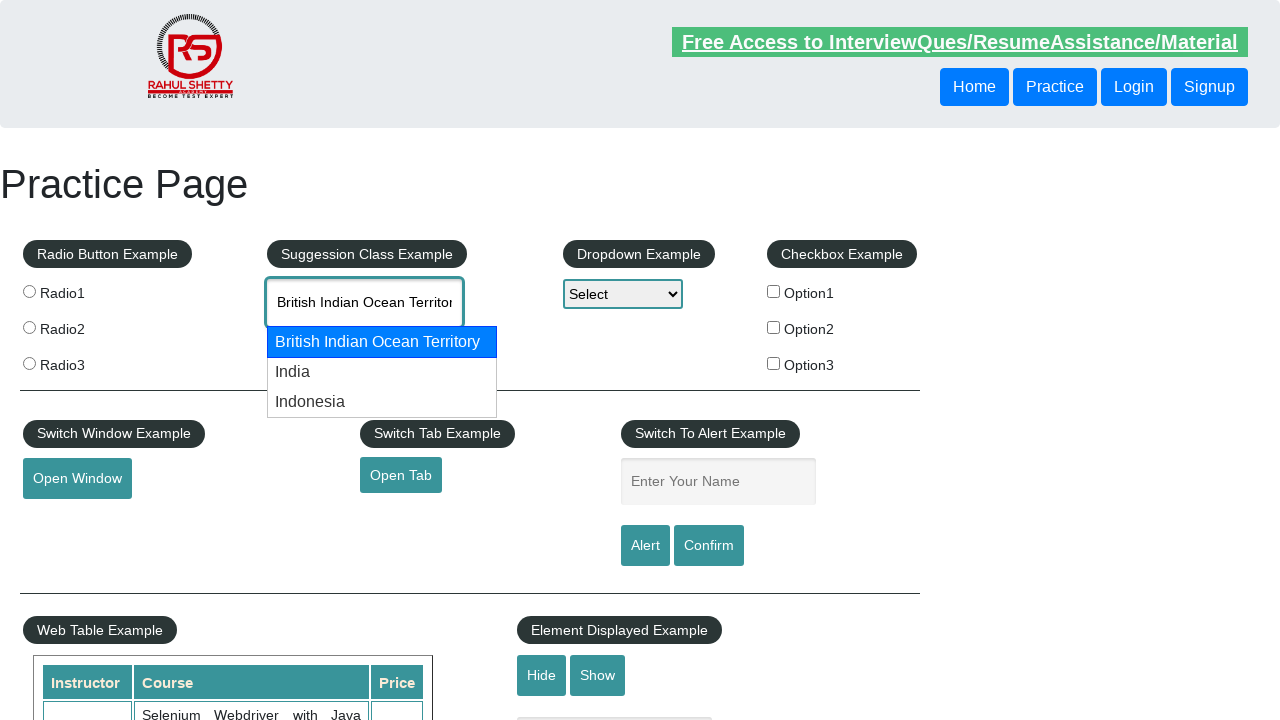

Pressed ArrowDown again to navigate to second suggestion in dropdown on #autocomplete
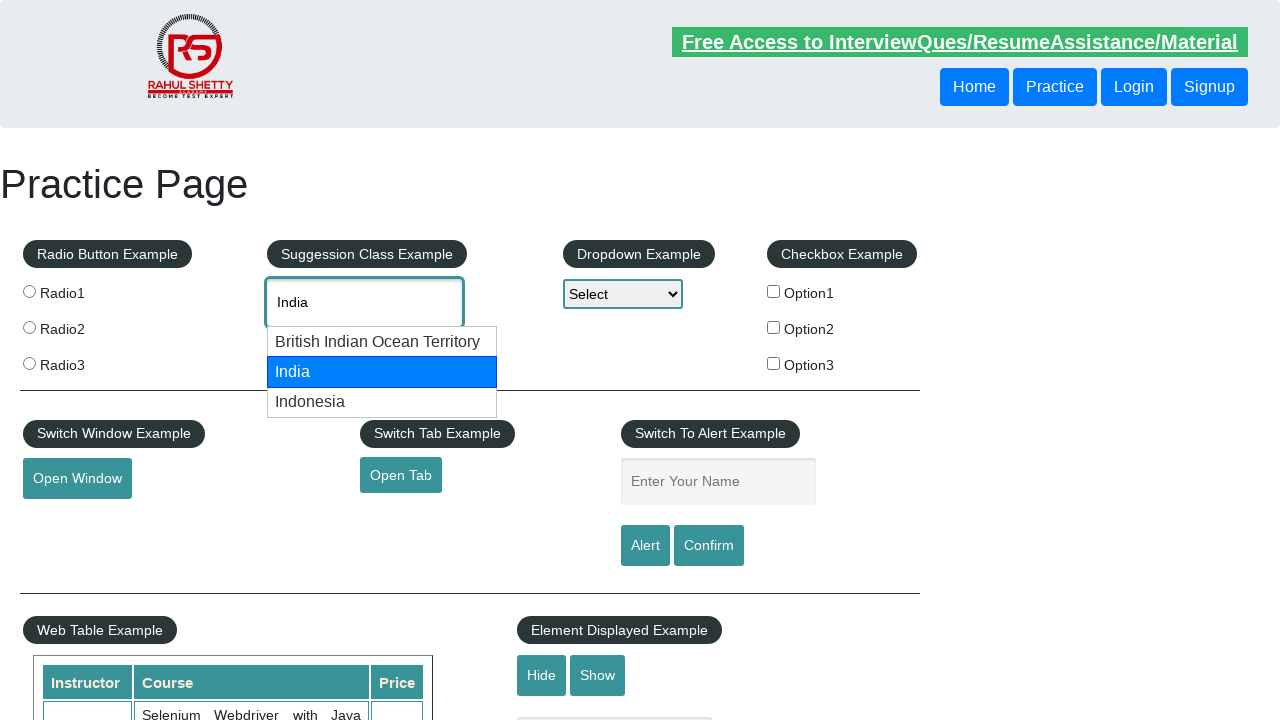

Retrieved current autocomplete field value: 'None'
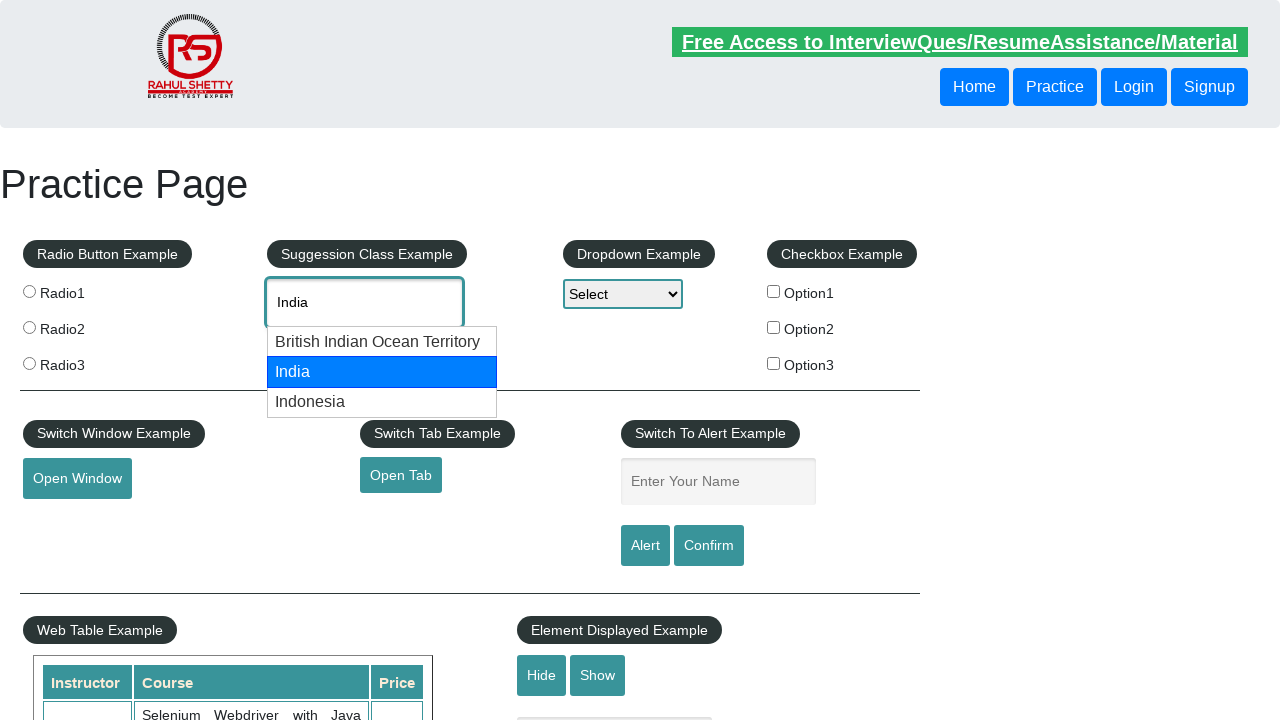

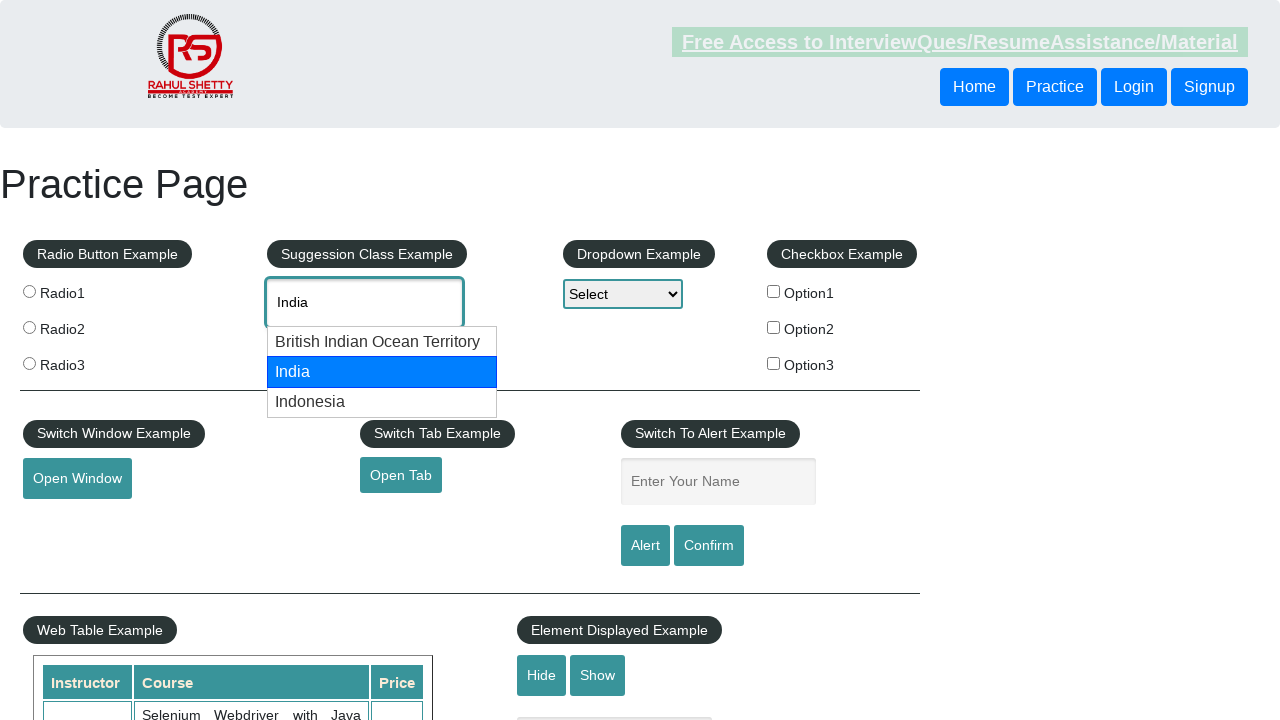